Navigates to a books website, extracts the page title, clicks the next page button, and verifies that book information (titles, prices, URLs) can be found on the page

Starting URL: https://books.toscrape.com/

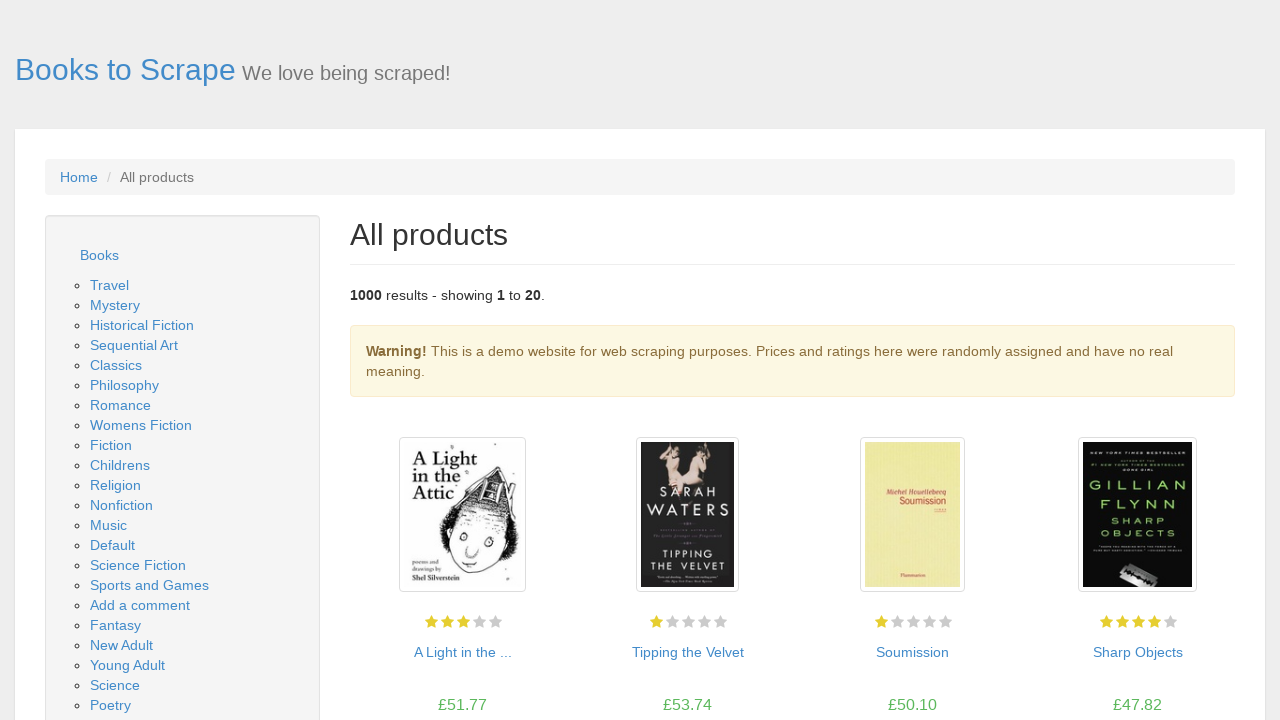

Extracted page title
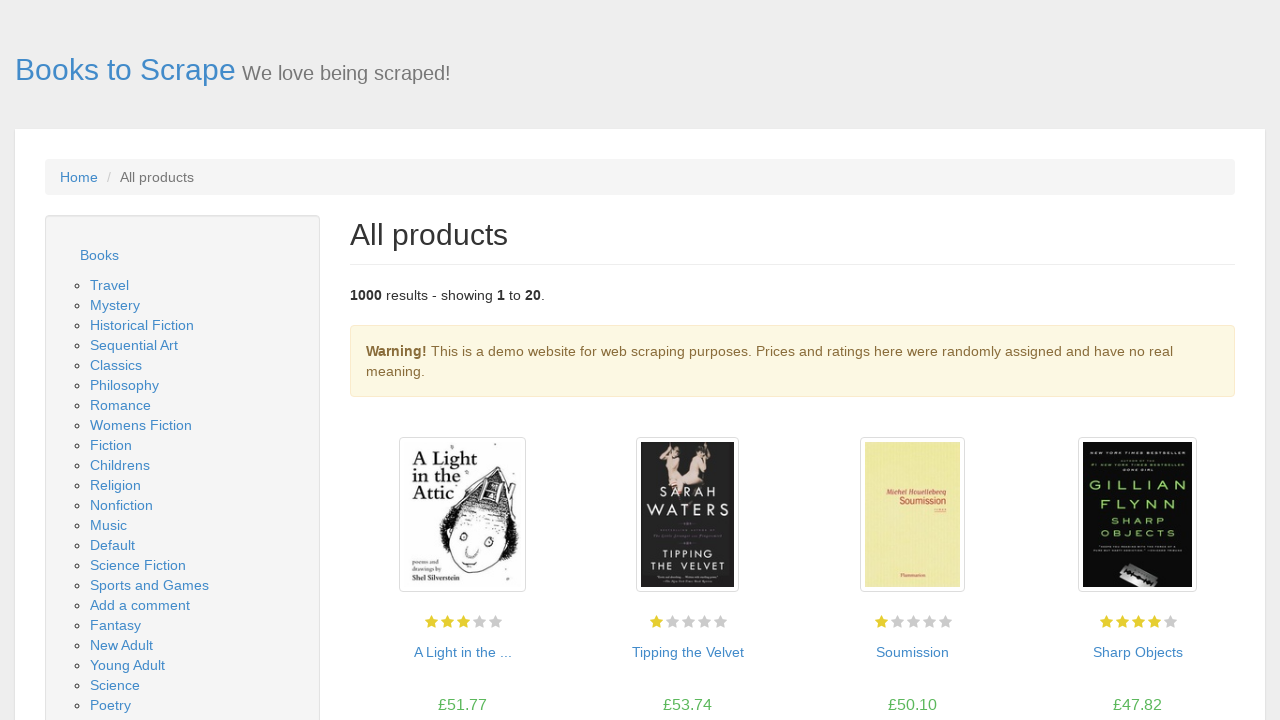

Verified page title contains expected text
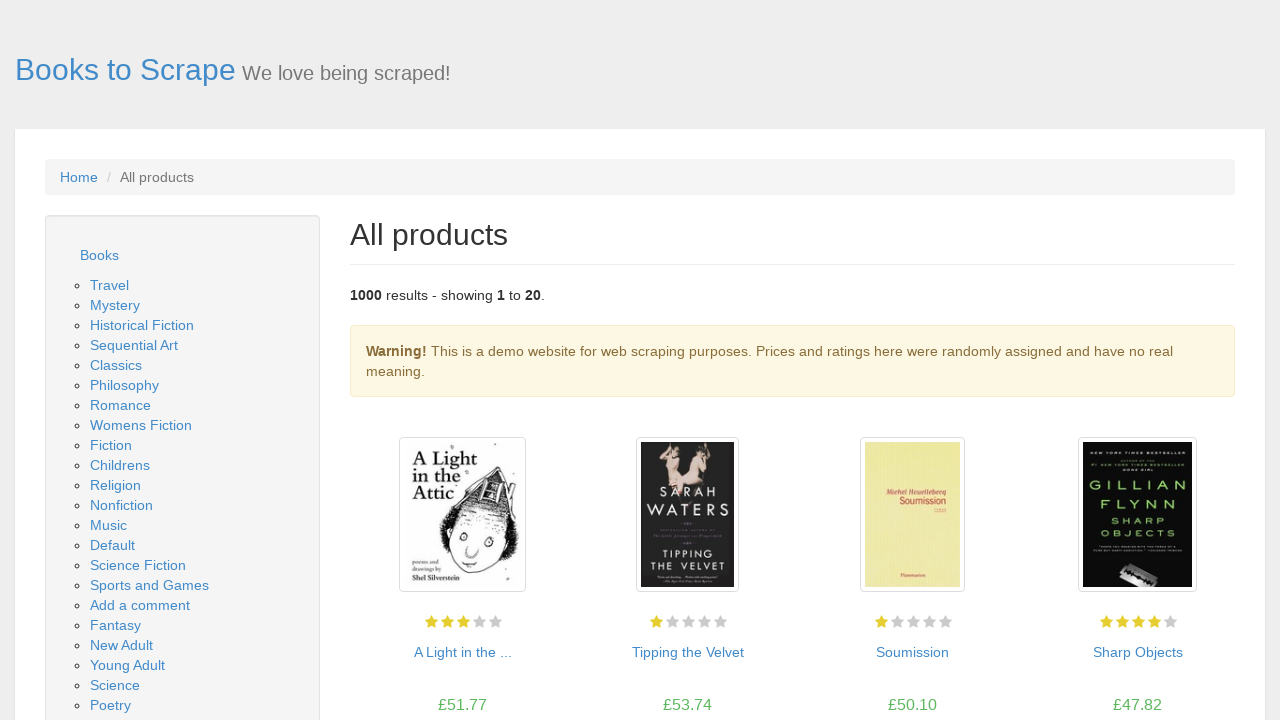

Located next page button
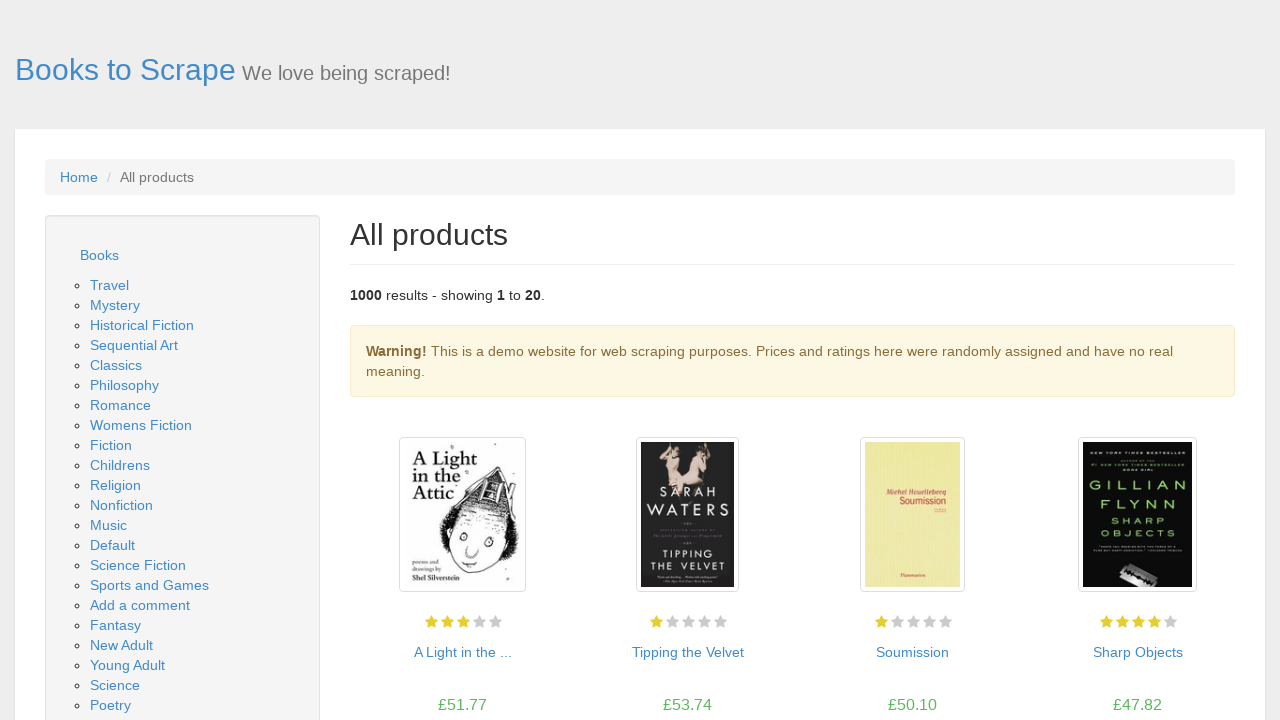

Clicked next page button at (1206, 654) on xpath=/html/body/div/div/div/div/section/div[2]/div/ul/li[2]/a
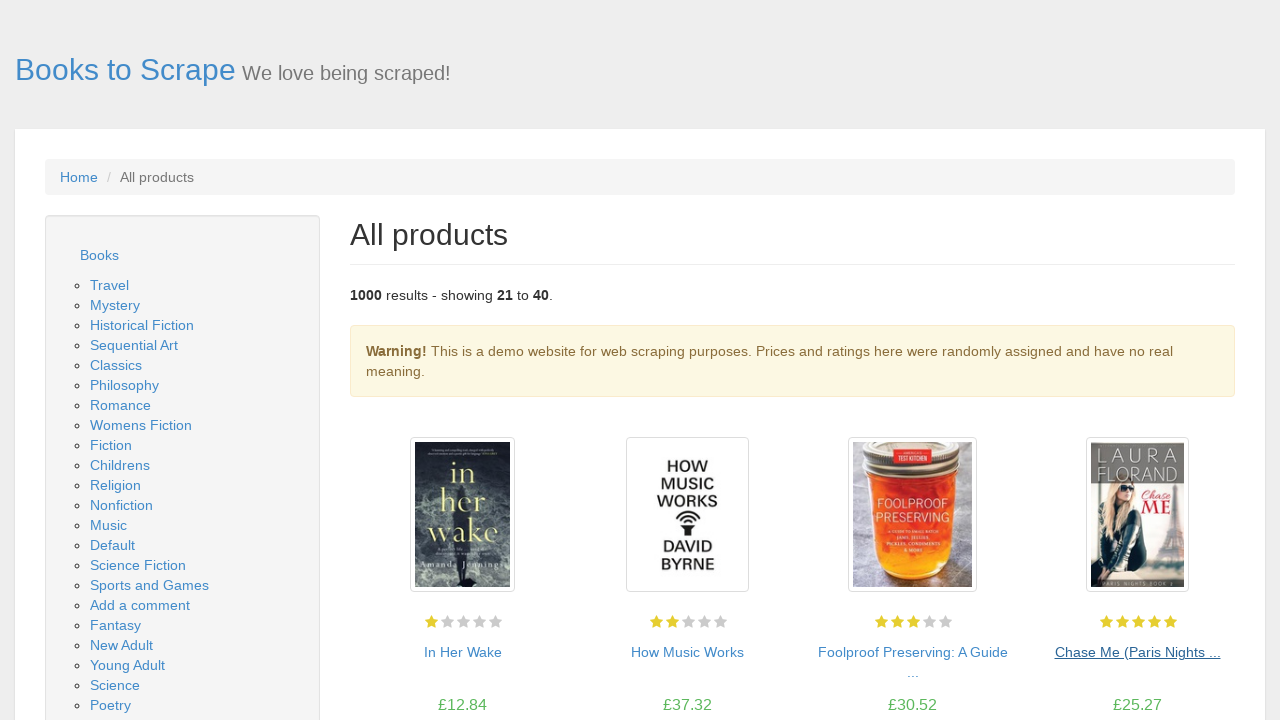

Waited for new page to load (networkidle)
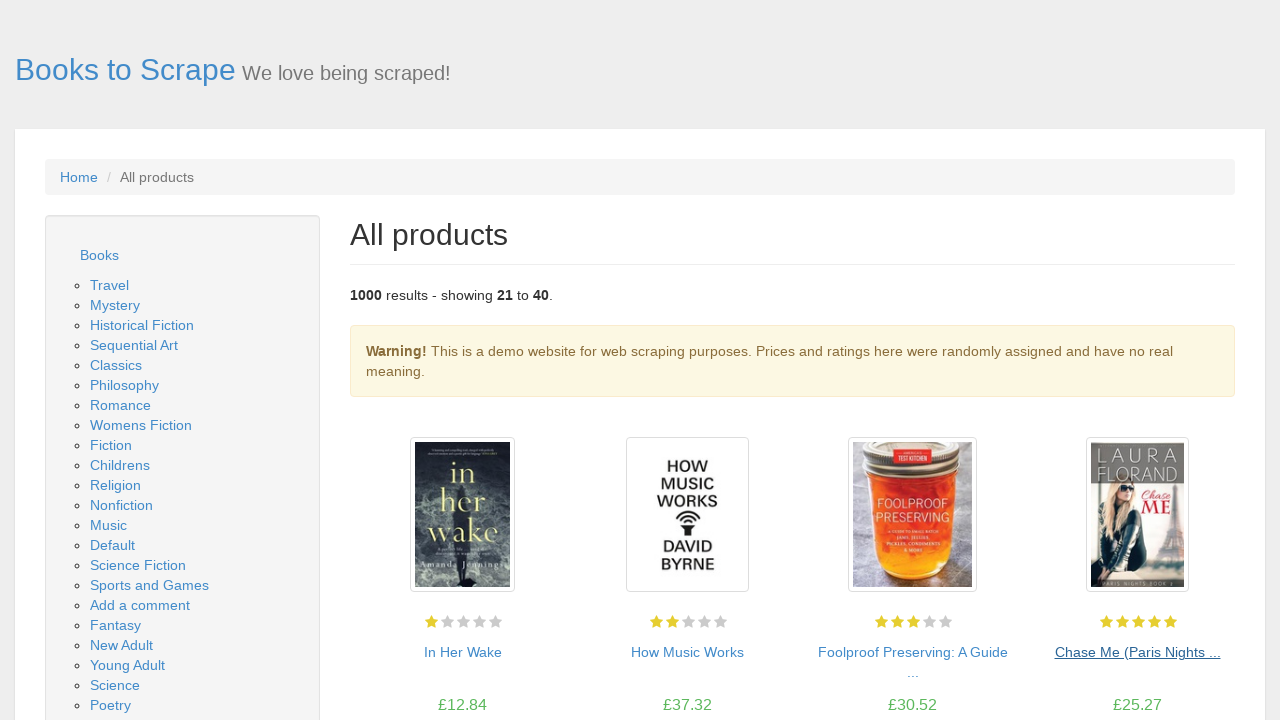

Located book elements on page
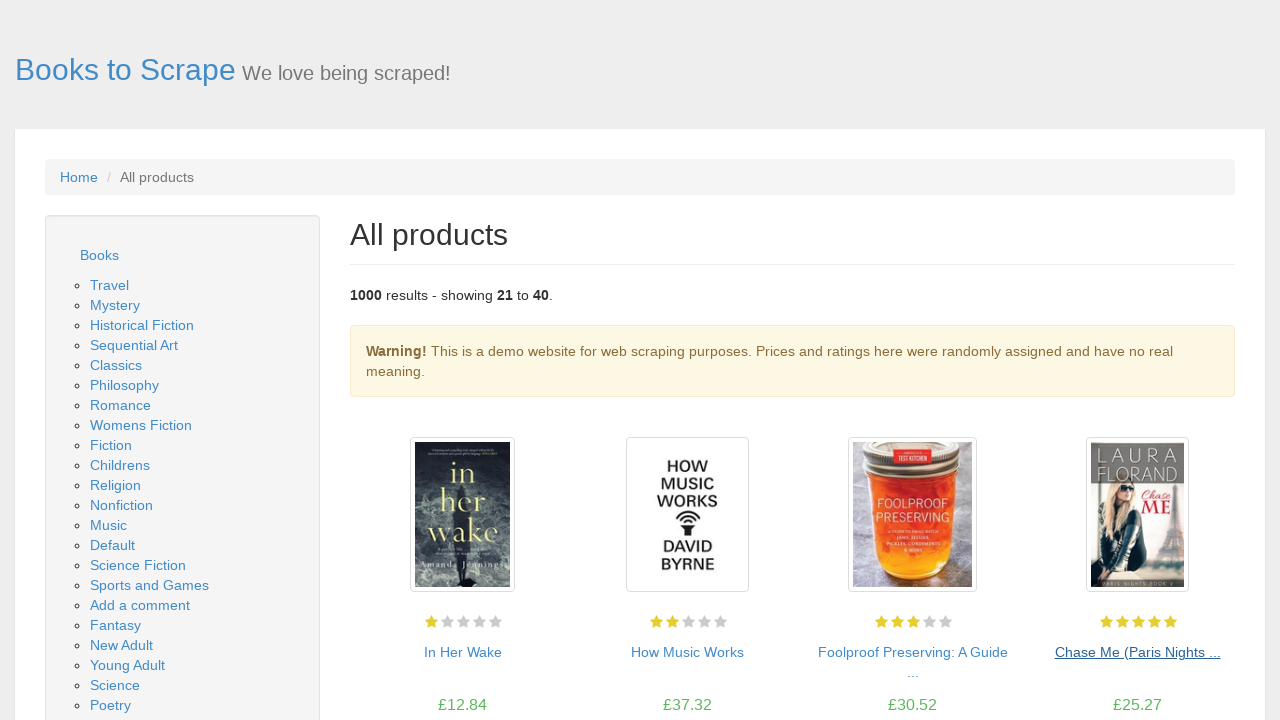

Verified that books are present on the page
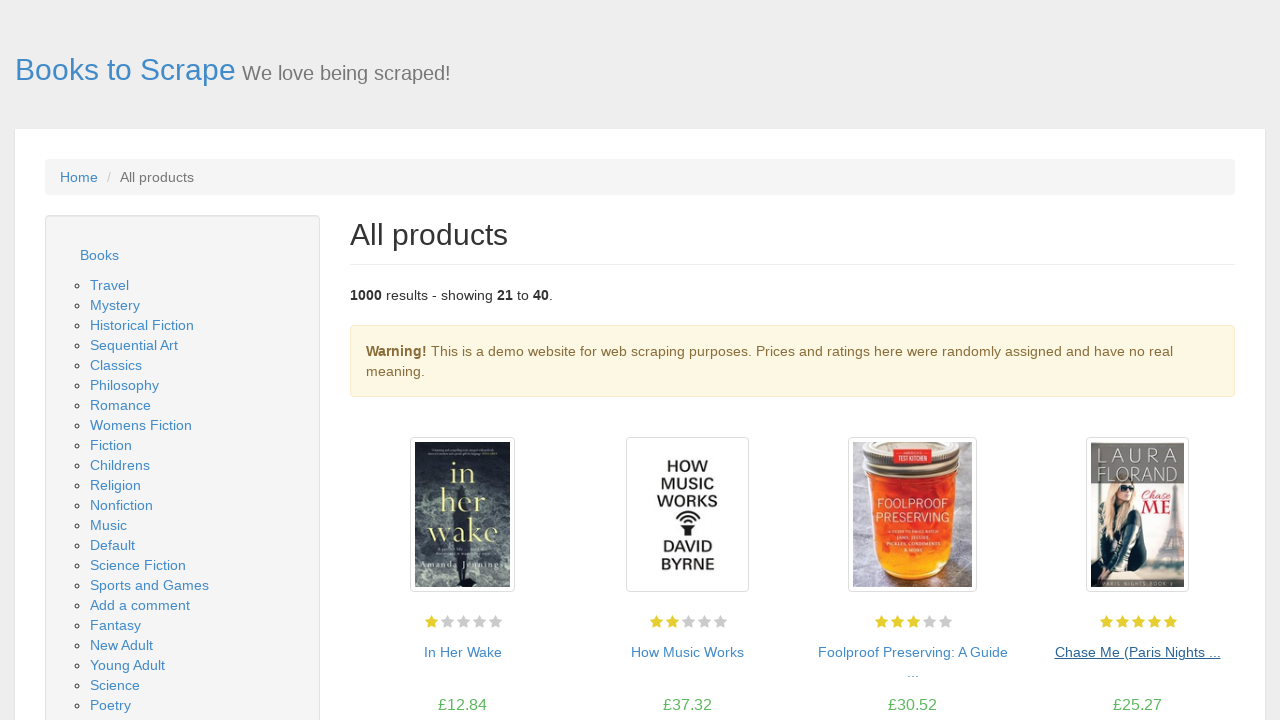

Located first book element
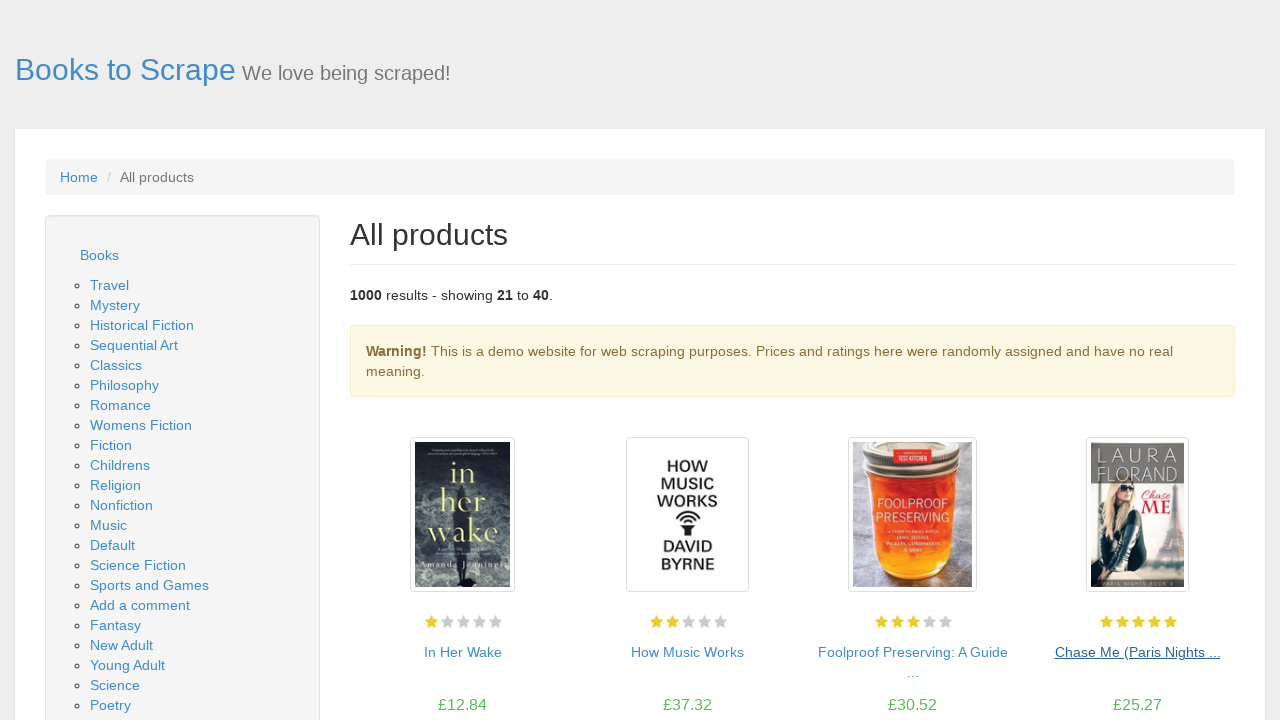

Located book title element
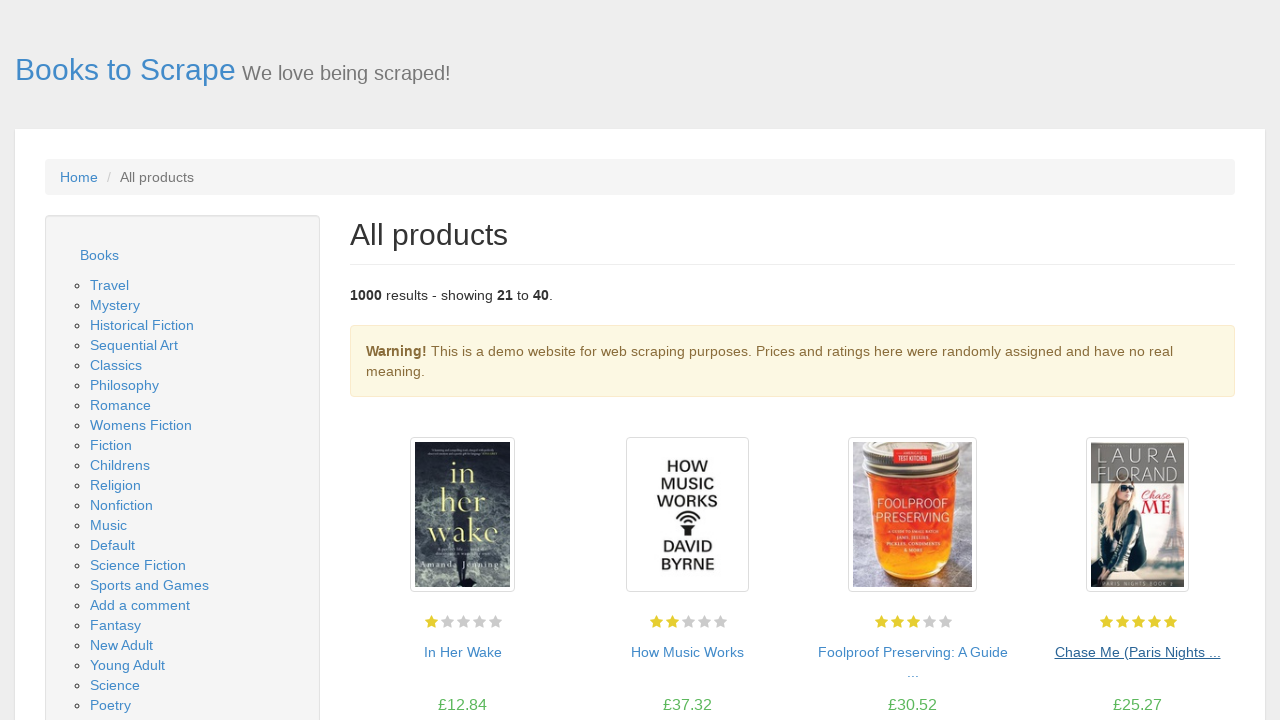

Located book price element
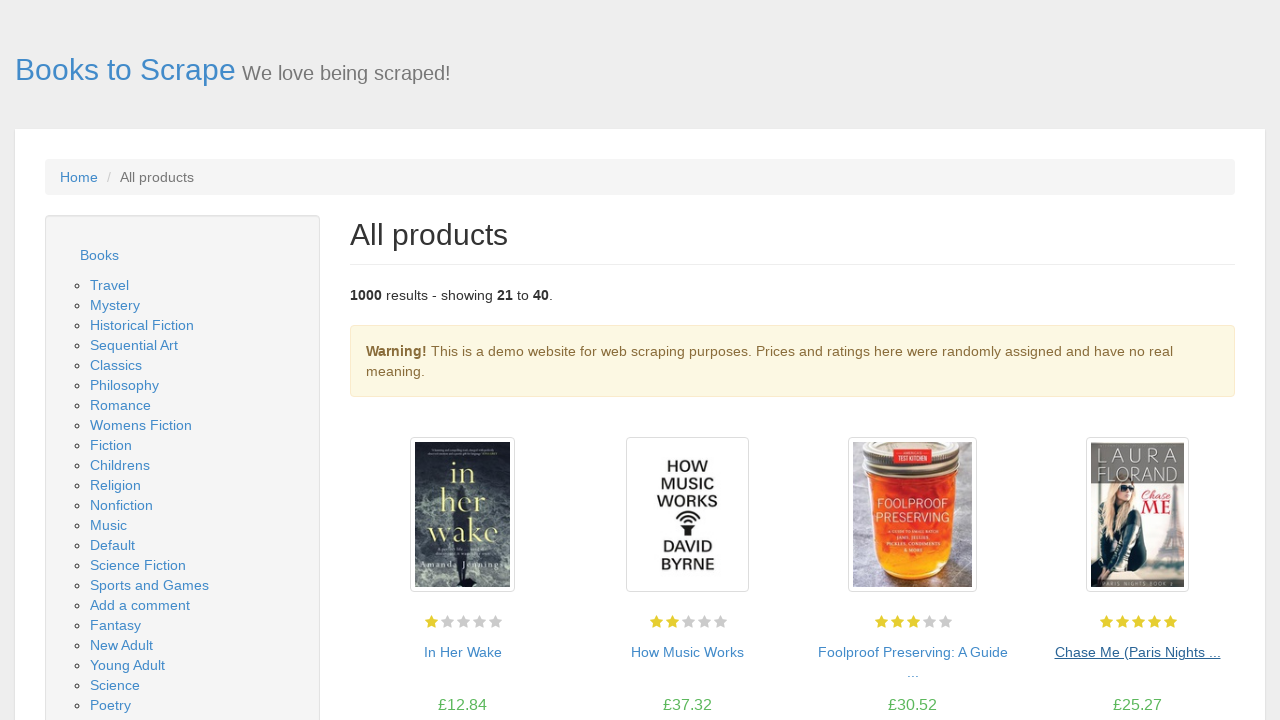

Located book URL element
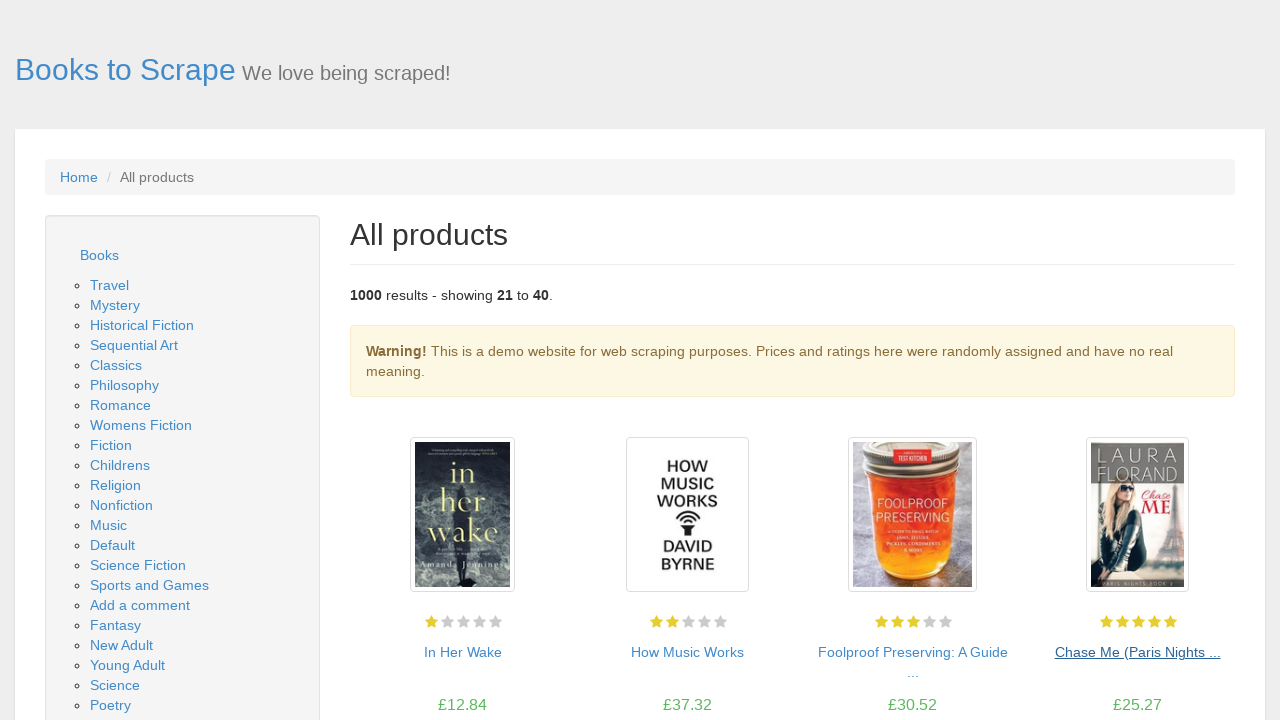

Verified book title is visible
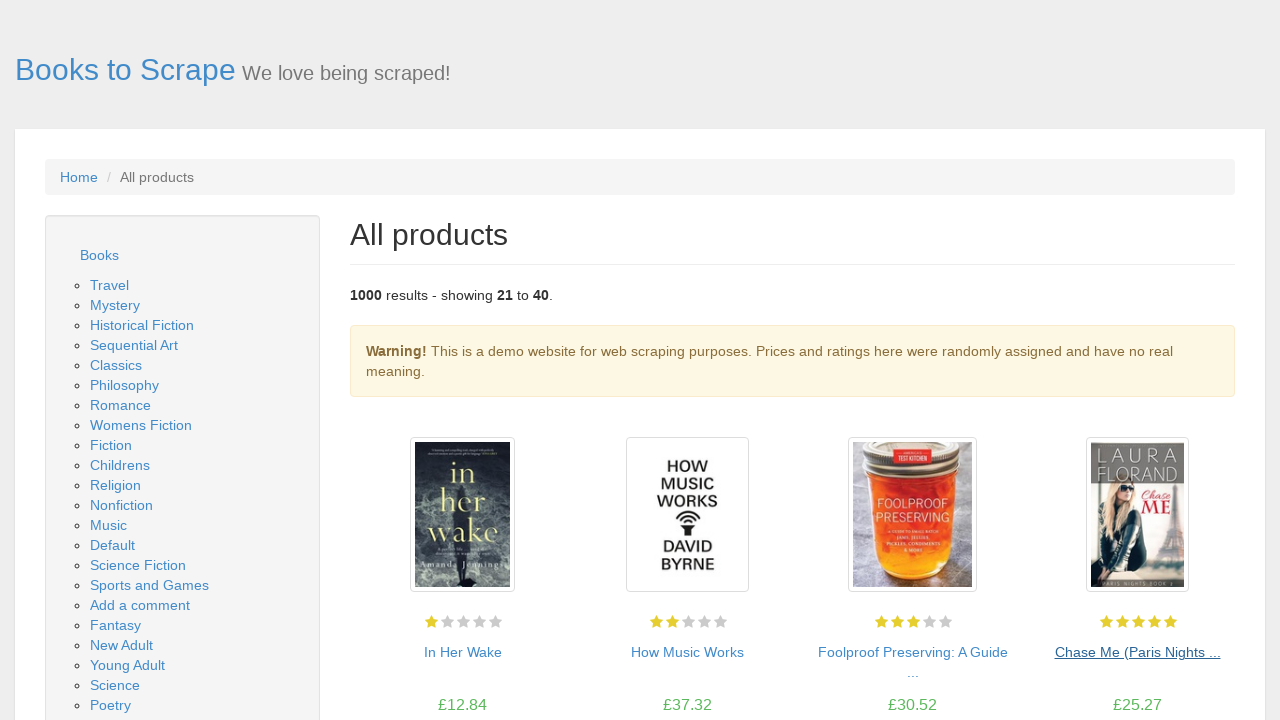

Verified book price is visible
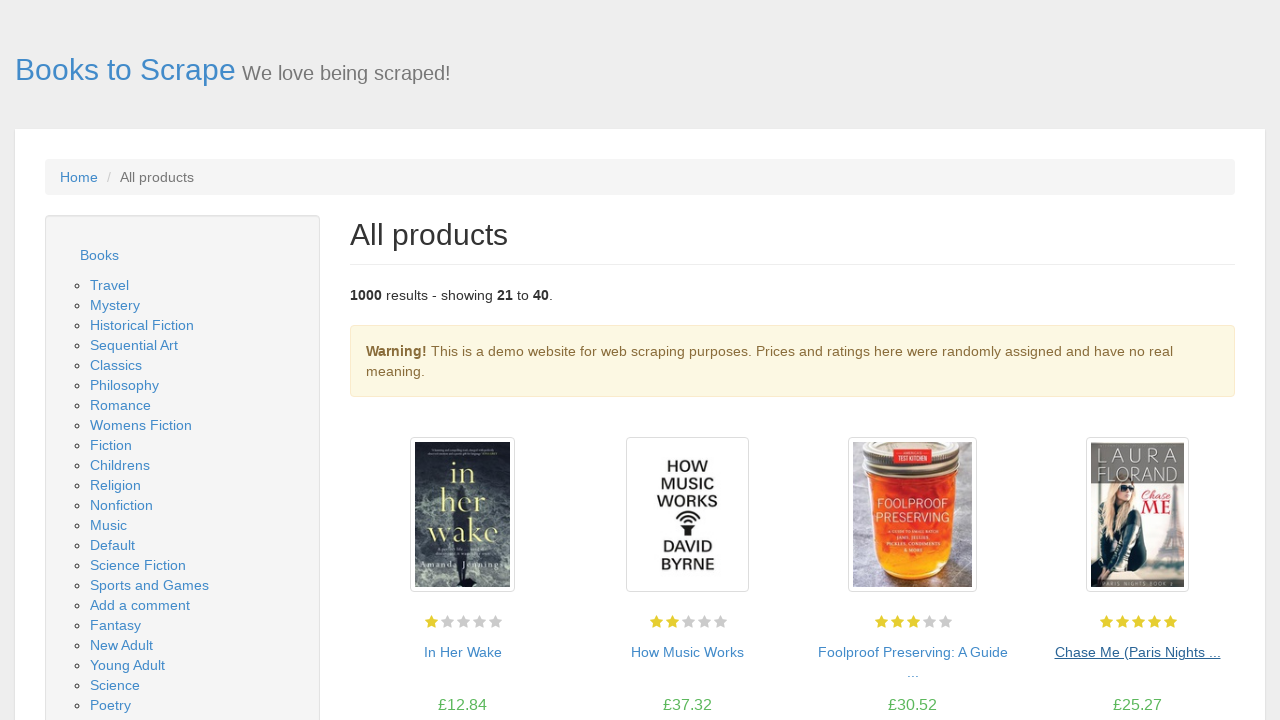

Verified book URL has href attribute
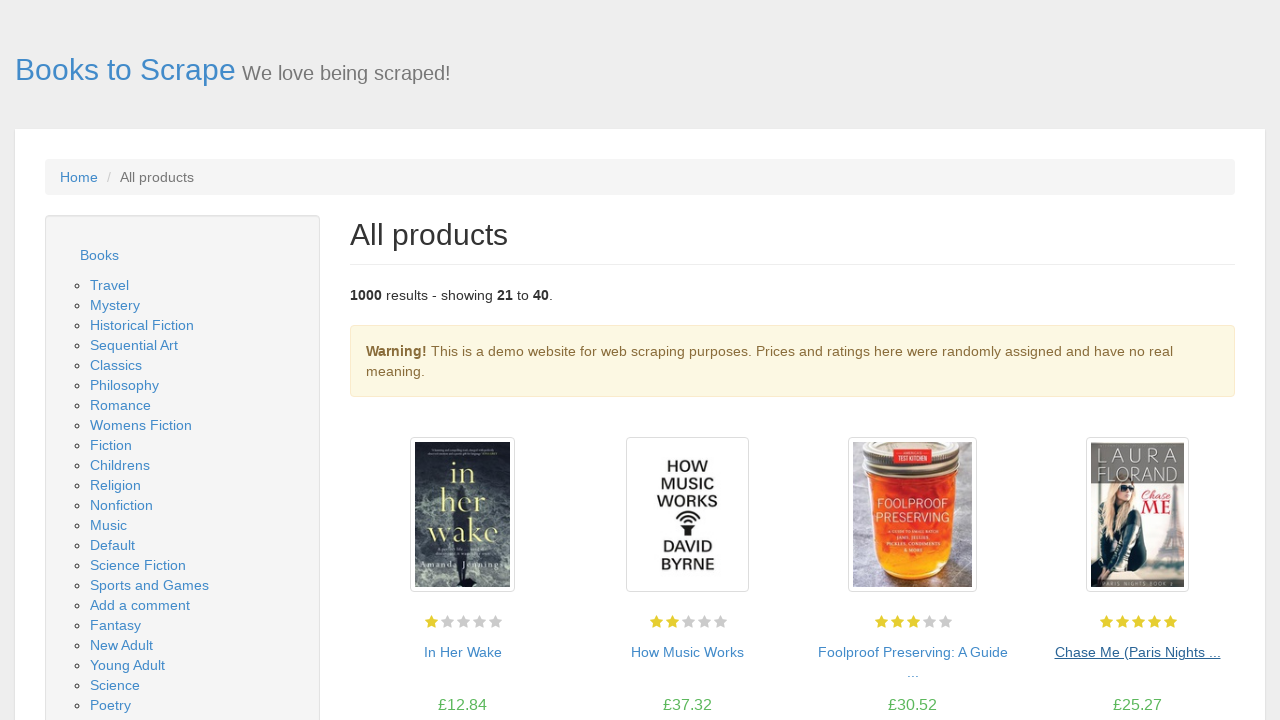

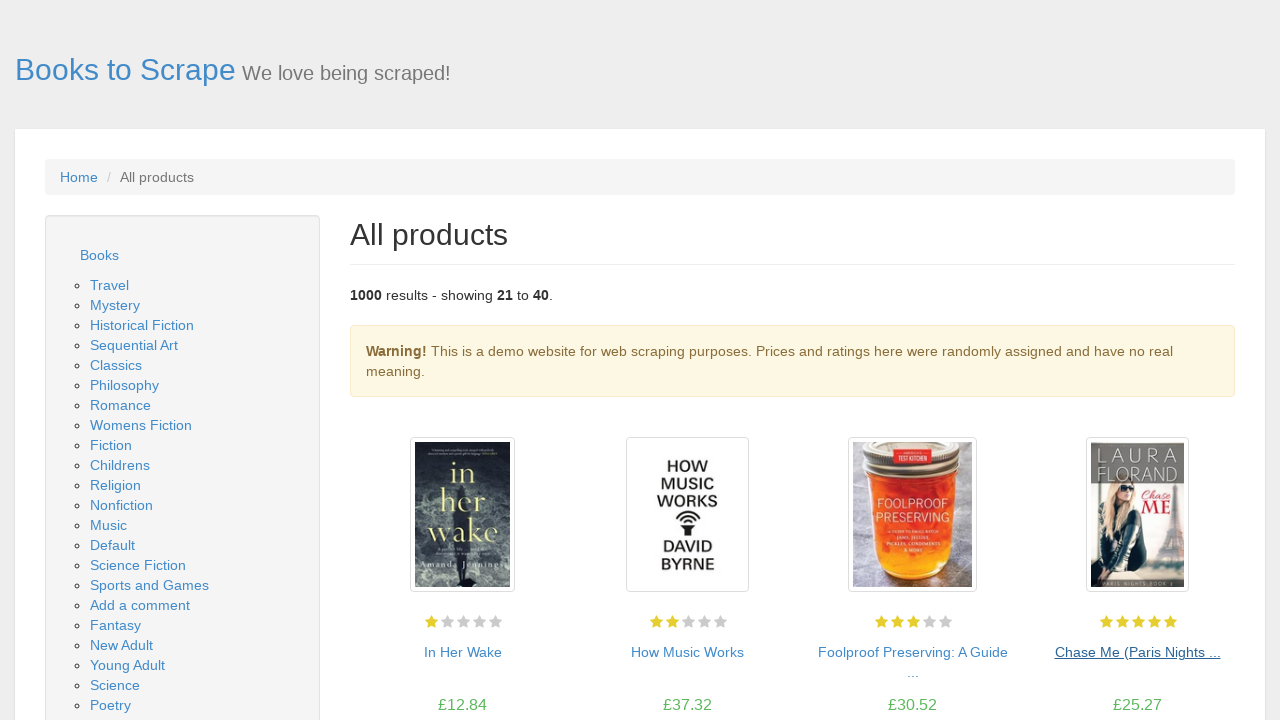